Tests navigation between different product categories (Phones, Laptops, Monitors) on the demoblaze e-commerce site, verifying that each category displays the correct products.

Starting URL: https://www.demoblaze.com/index.html

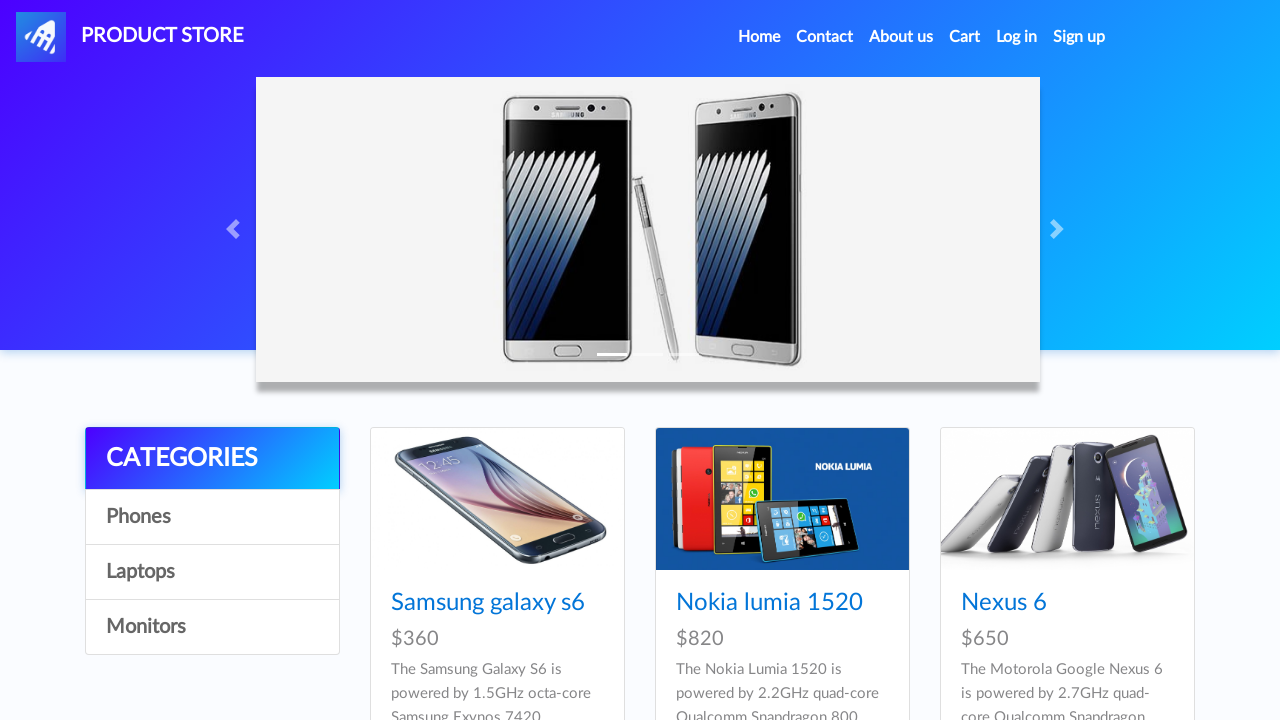

Clicked on Phones category at (212, 517) on //a[@onclick="byCat('phone')"]
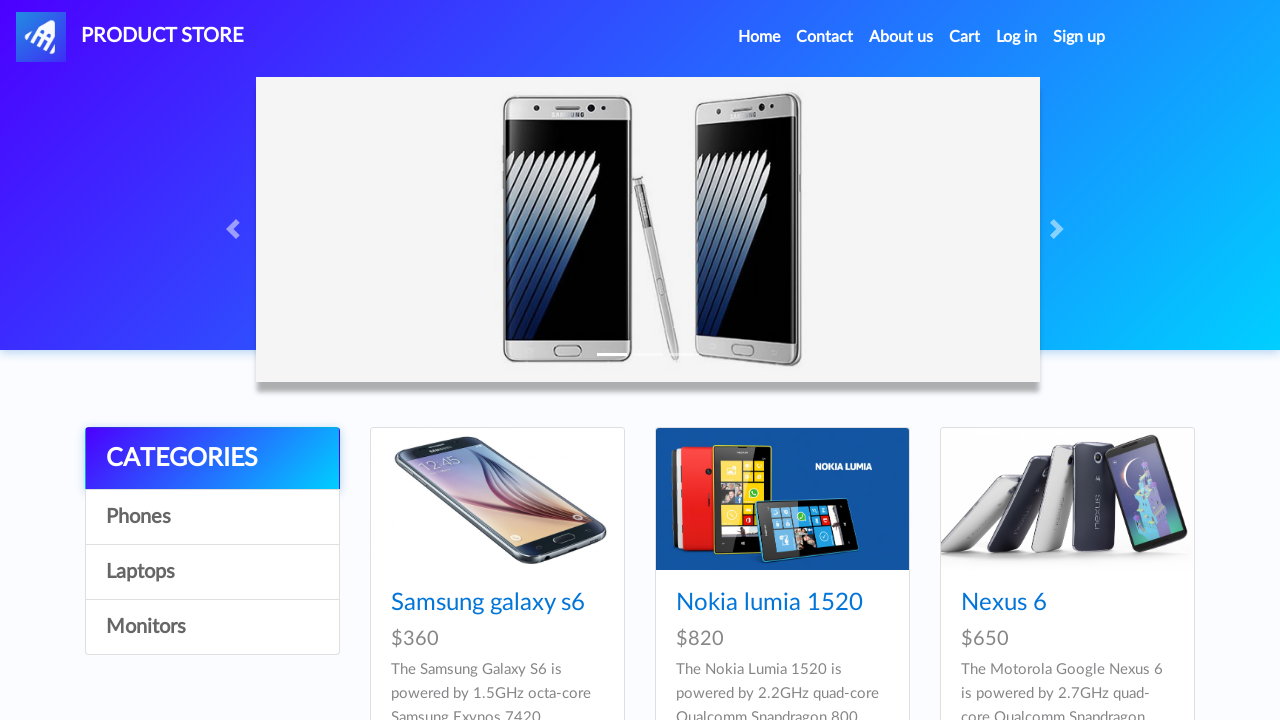

Waited 1 second for Phones category to load
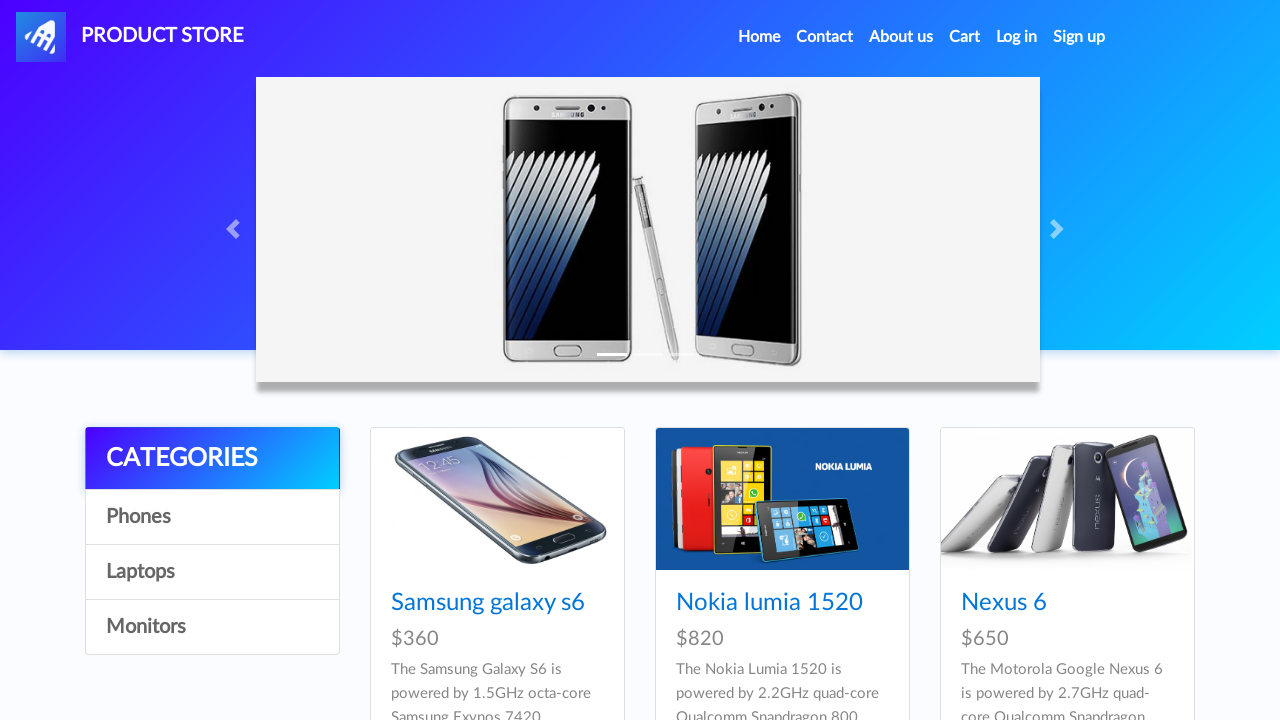

Verified Samsung S6 phone product is visible in Phones category
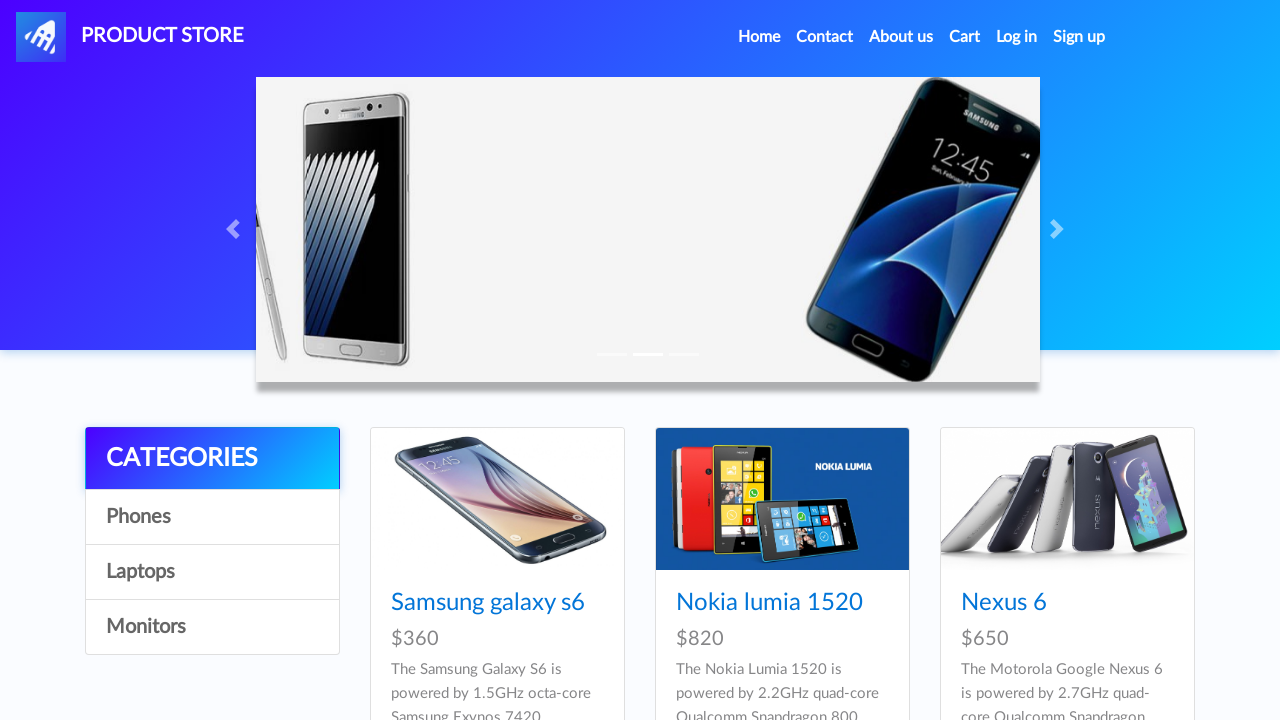

Clicked on Laptops category at (212, 572) on //a[@onclick="byCat('notebook')"]
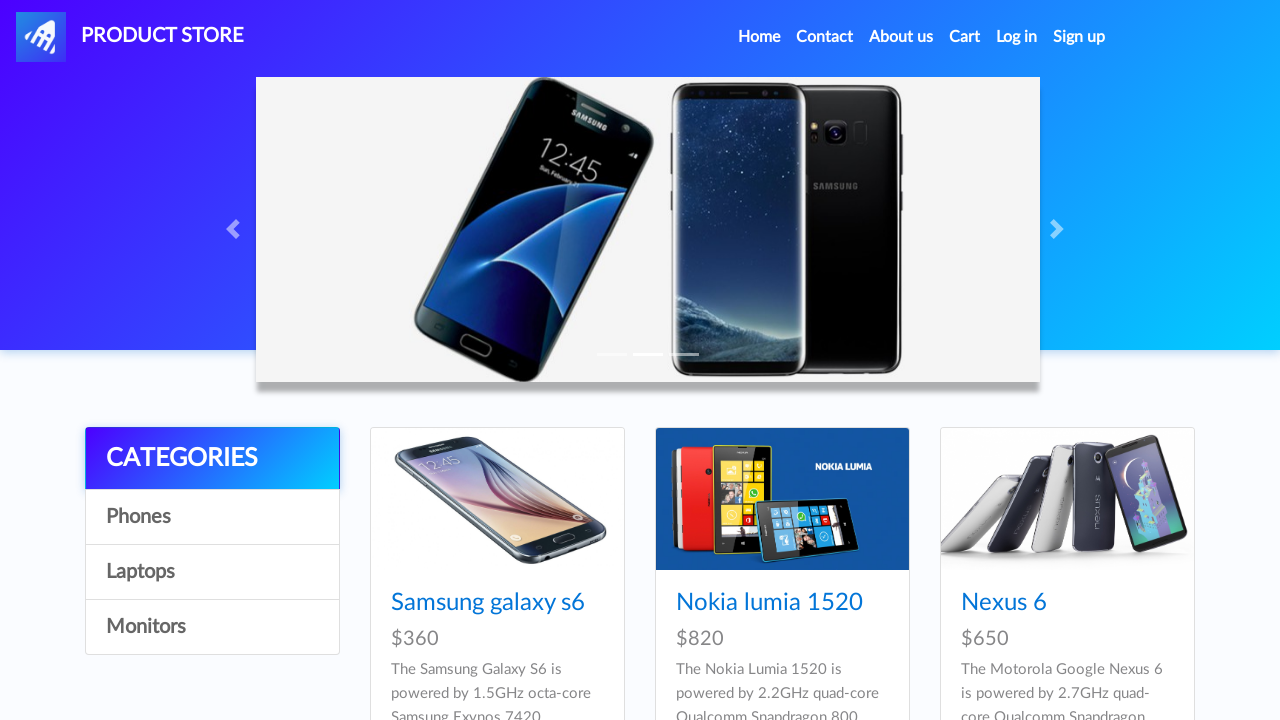

Waited 1 second for Laptops category to load
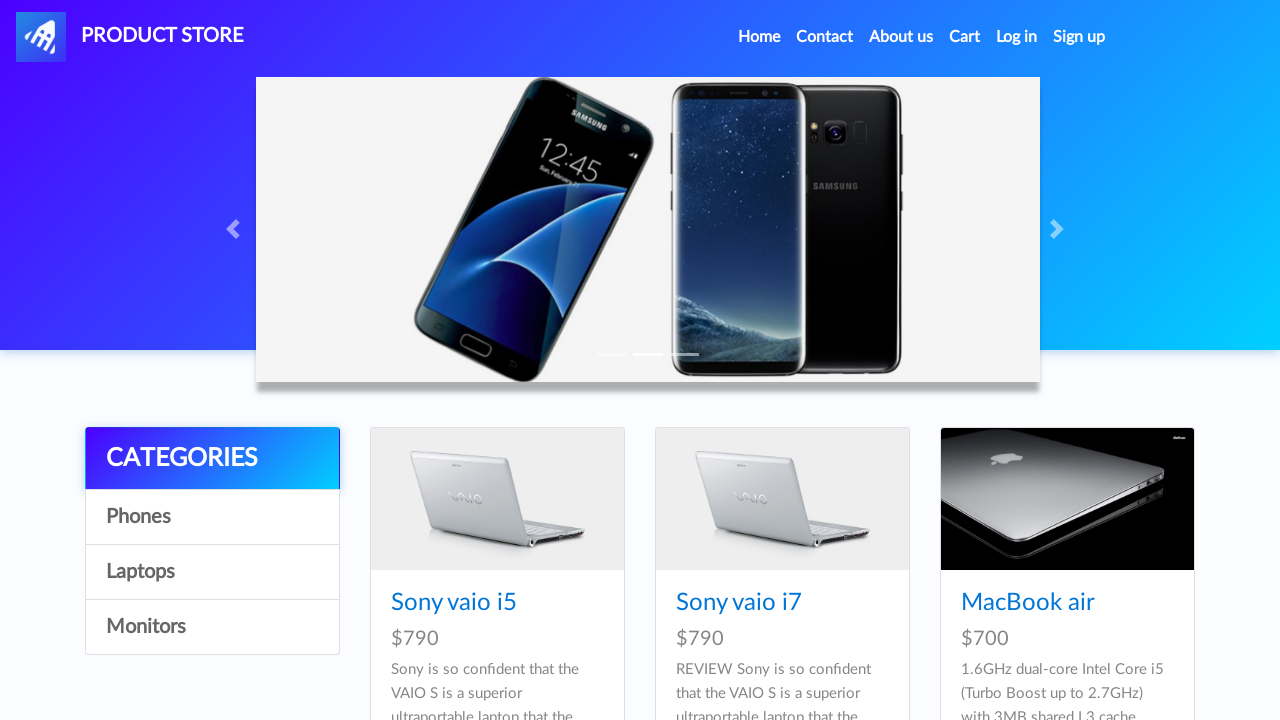

Verified Vaio i5 laptop product is visible in Laptops category
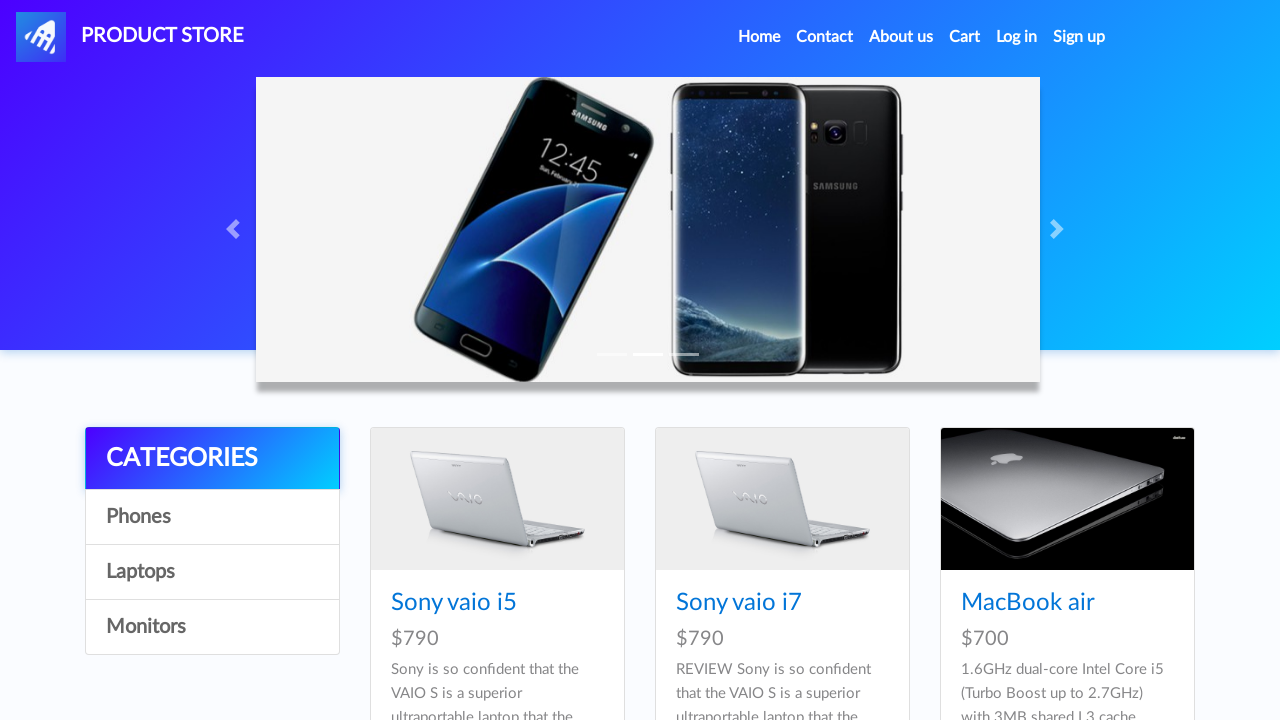

Clicked on Monitors category at (212, 627) on //a[@onclick="byCat('monitor')"]
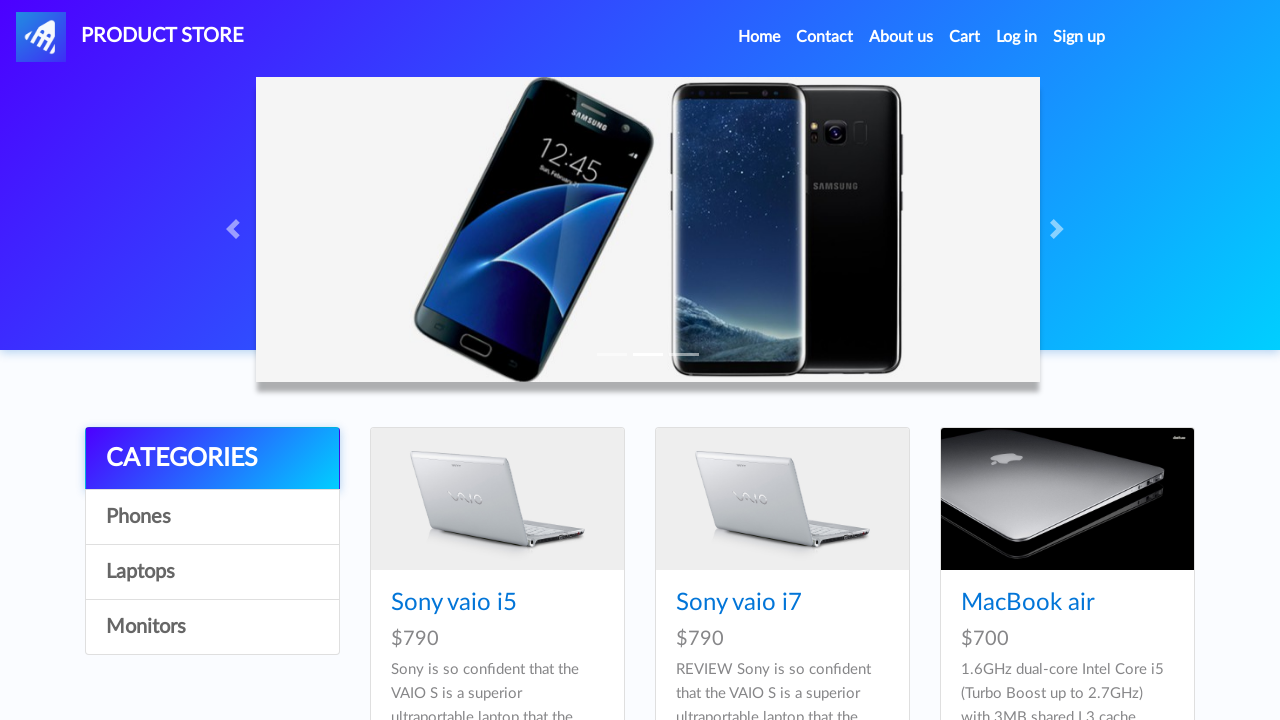

Waited 1 second for Monitors category to load
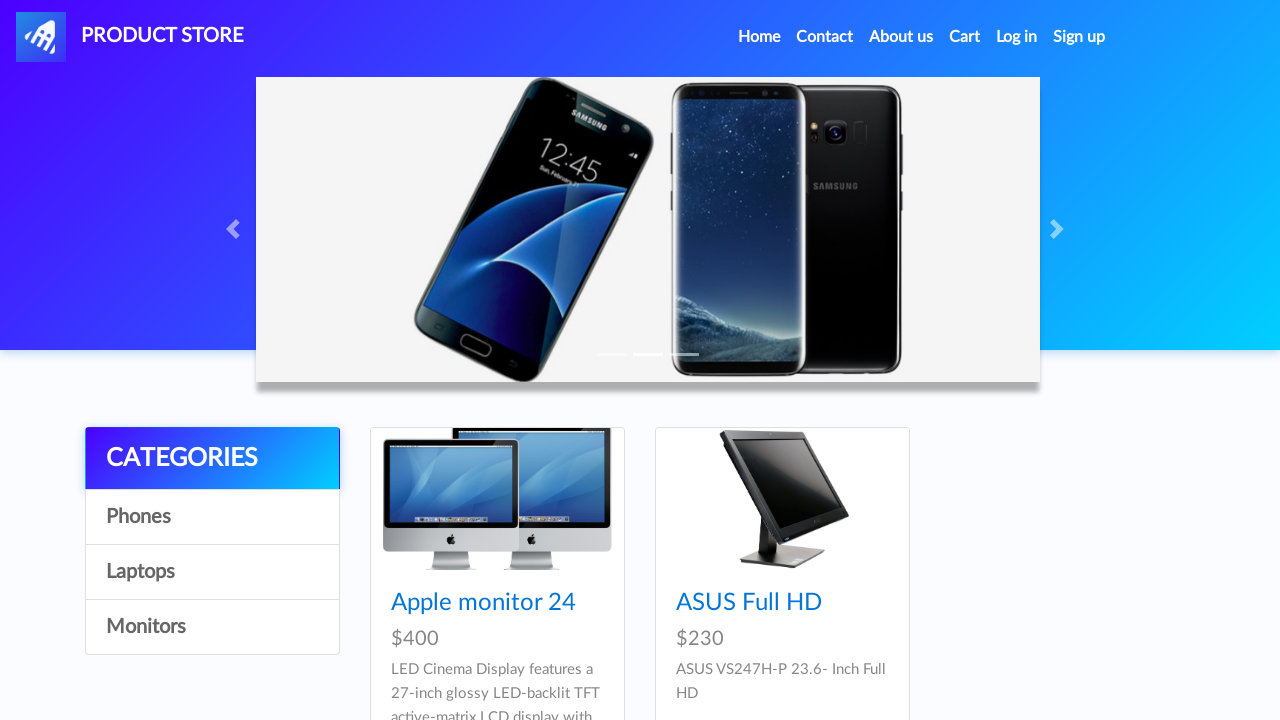

Verified Apple 24 monitor product is visible in Monitors category
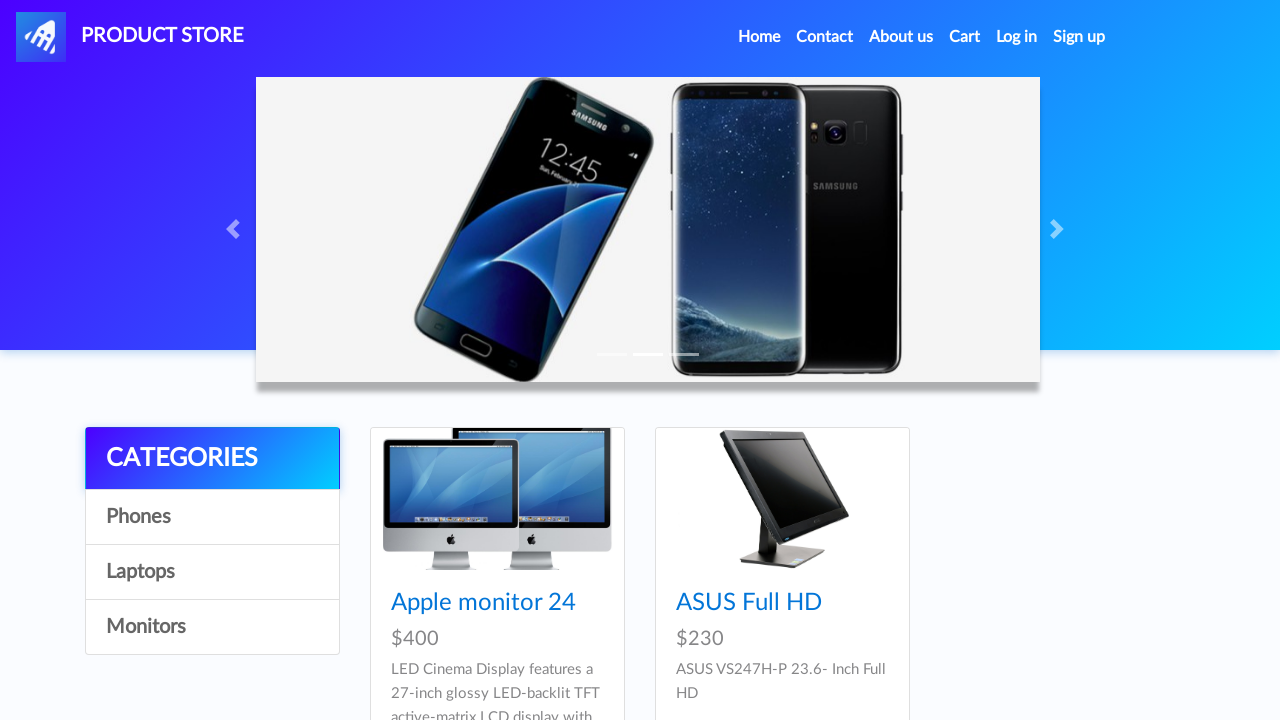

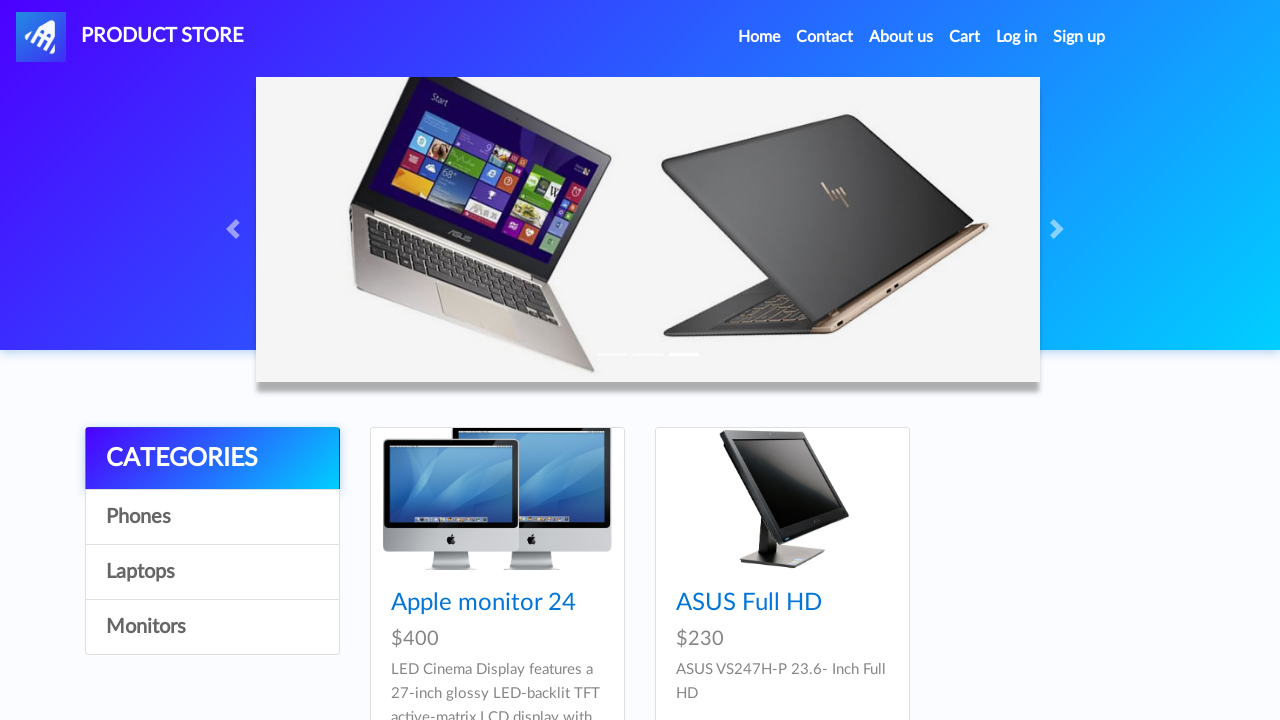